Tests alert interaction by clicking a link to trigger an example alert and then accepting it

Starting URL: https://www.selenium.dev/documentation/webdriver/interactions/alerts

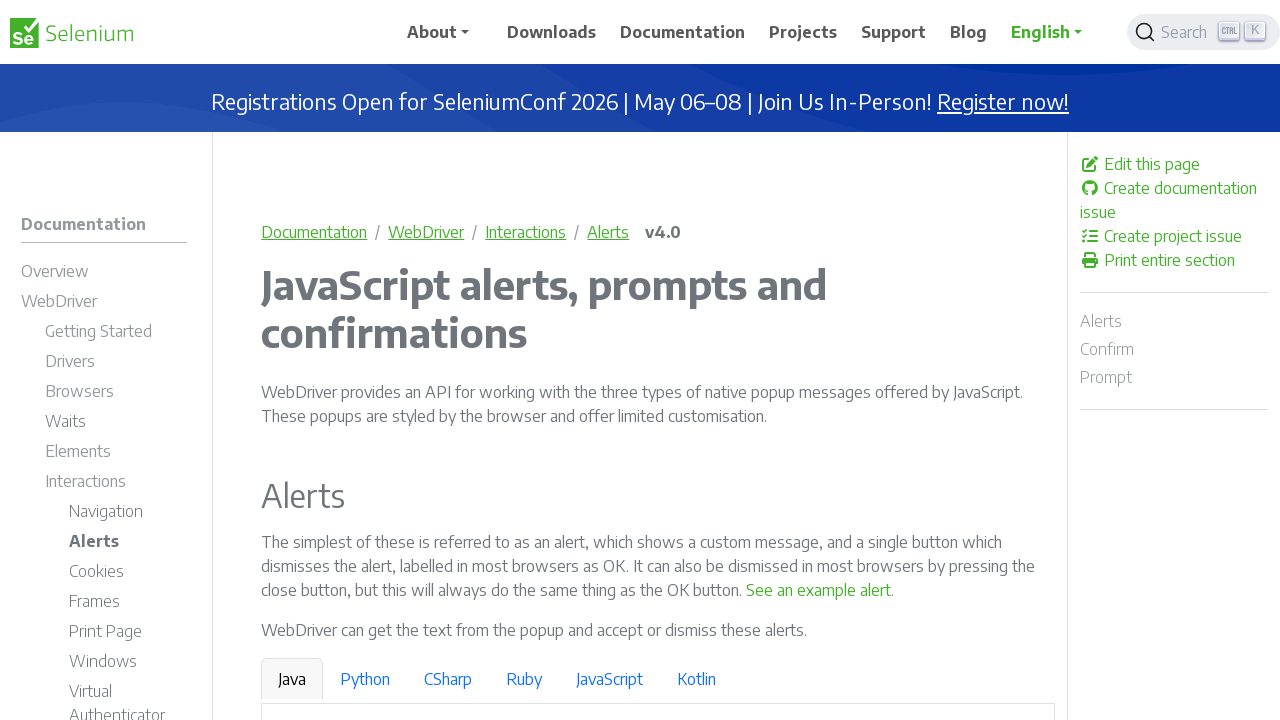

Clicked link to trigger example alert at (819, 590) on a:has-text('See an example alert')
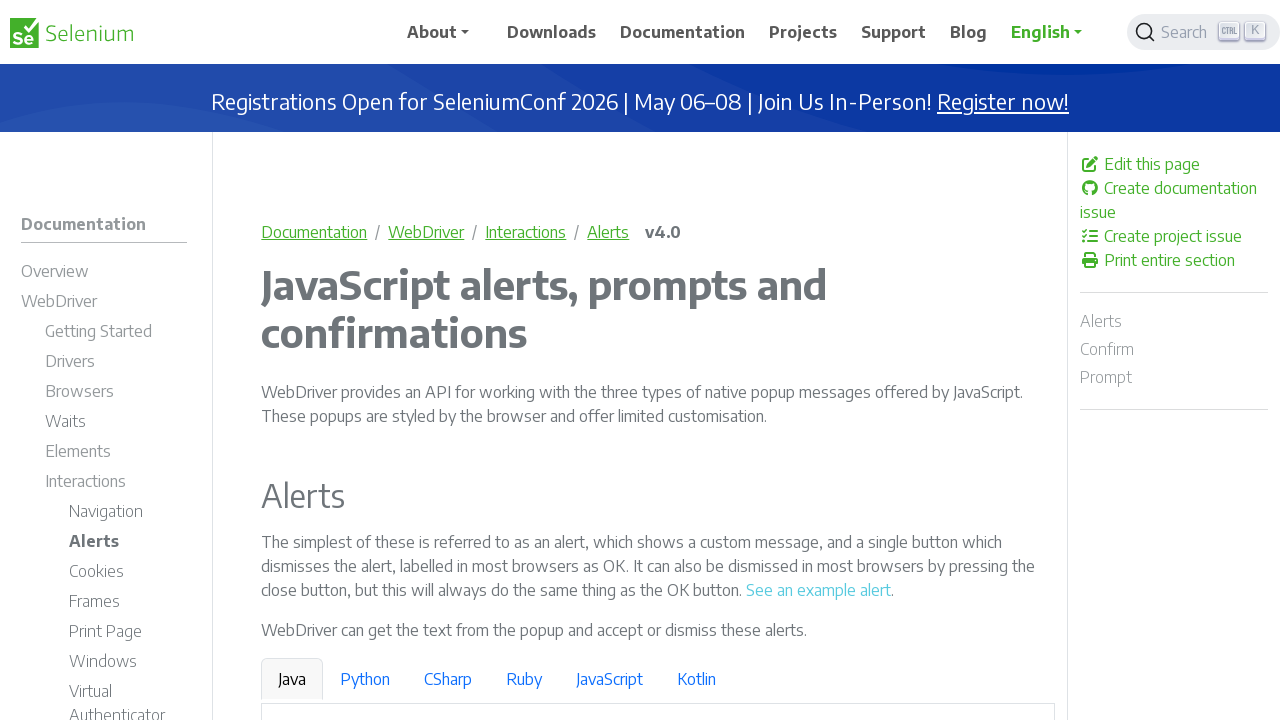

Set up dialog handler to accept alert
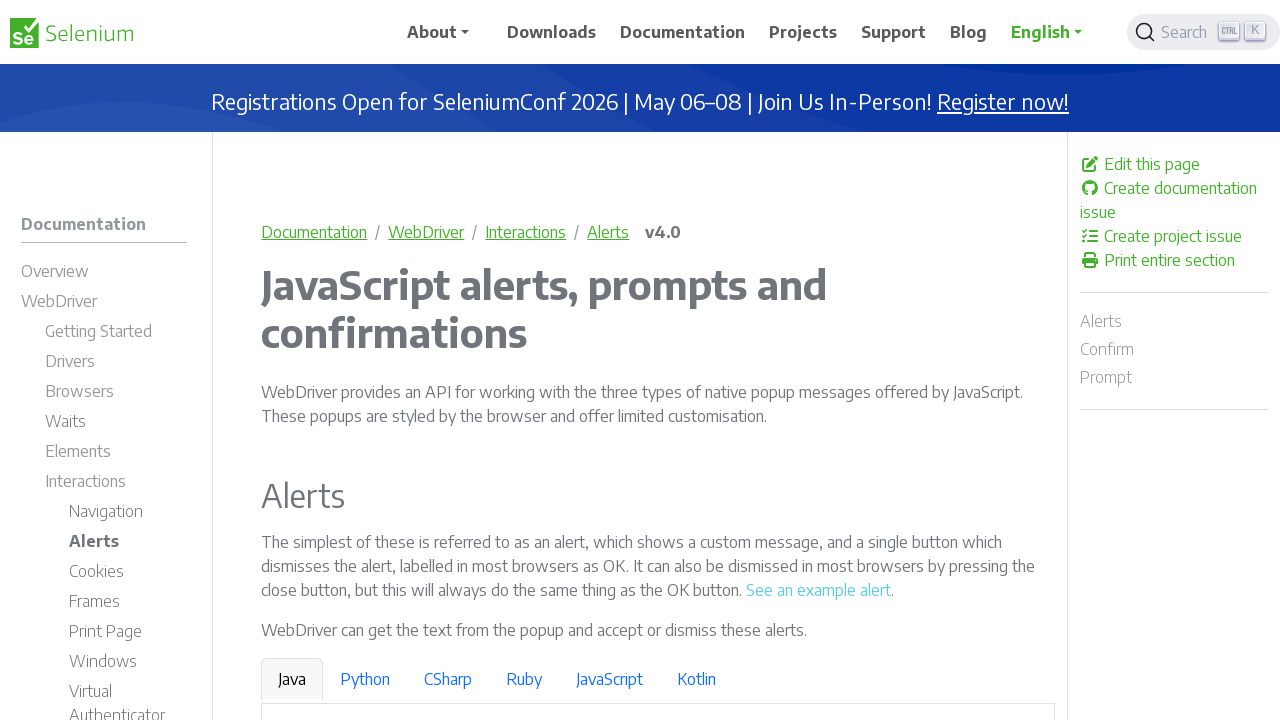

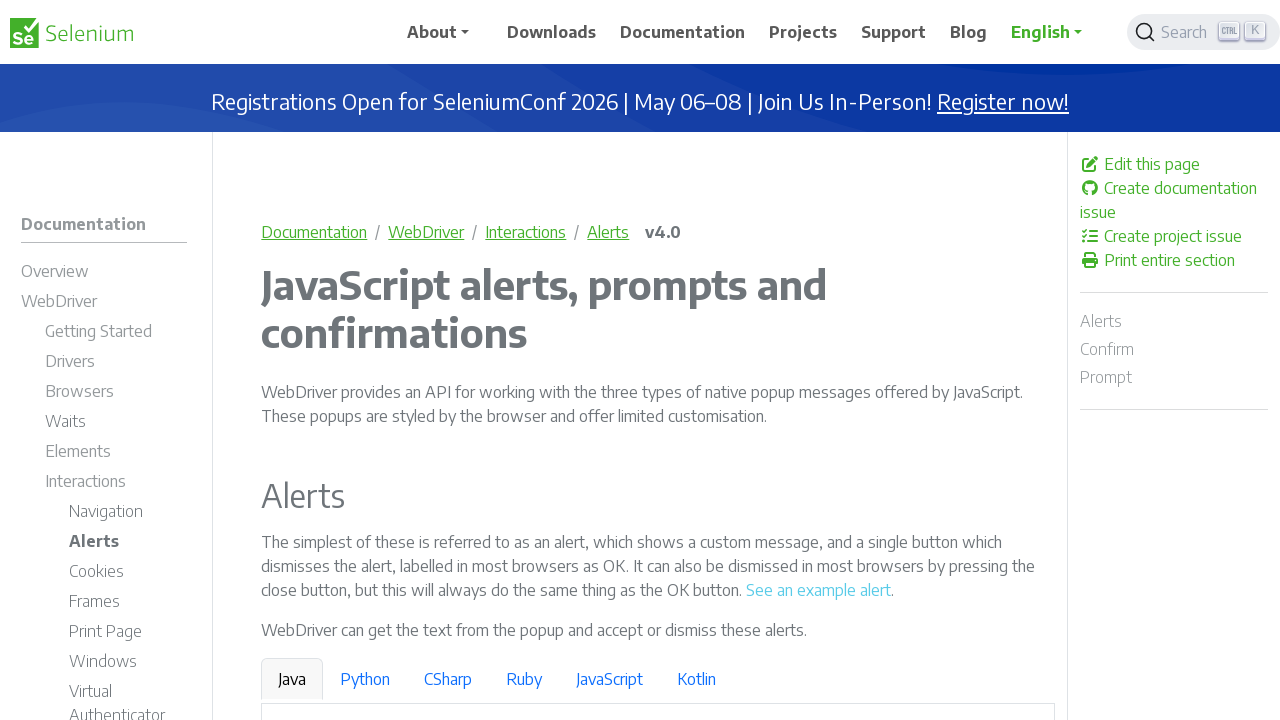